Tests password validation for minimum length requirement and shows error message

Starting URL: https://politrip.com/account/sign-up

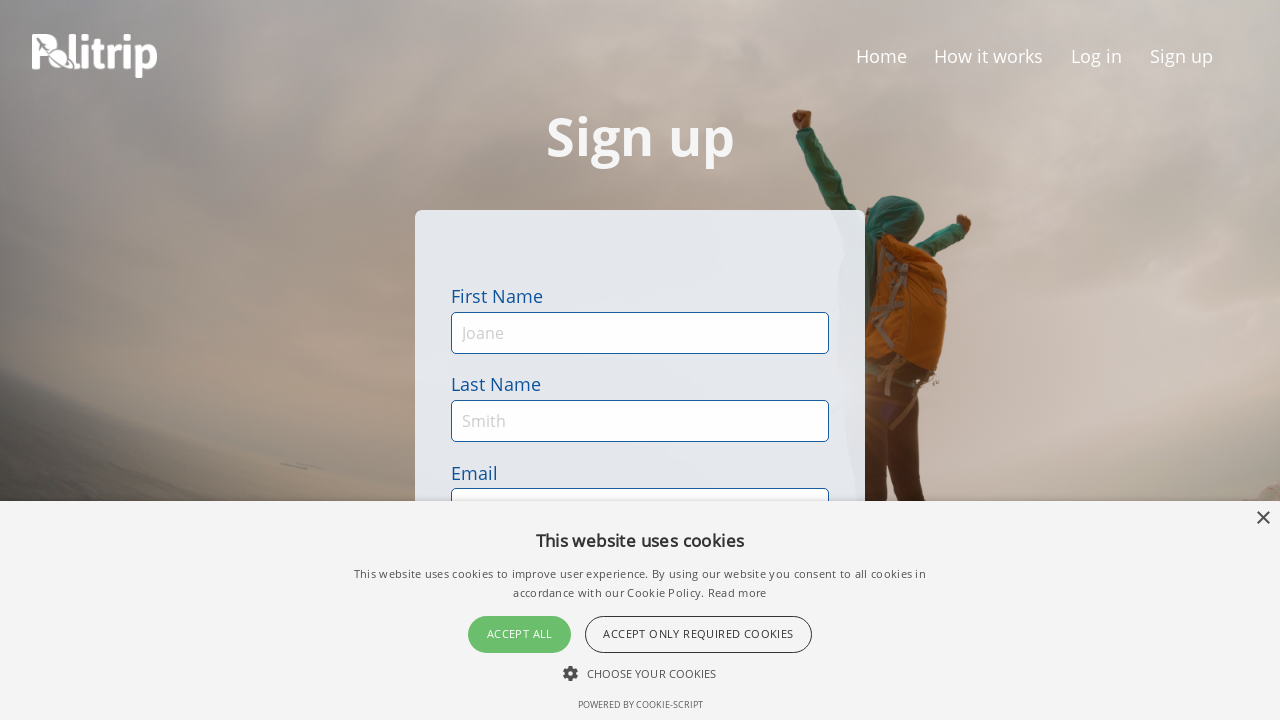

Filled password field with 'Alad1' (less than 8 characters) on #sign-up-password-input
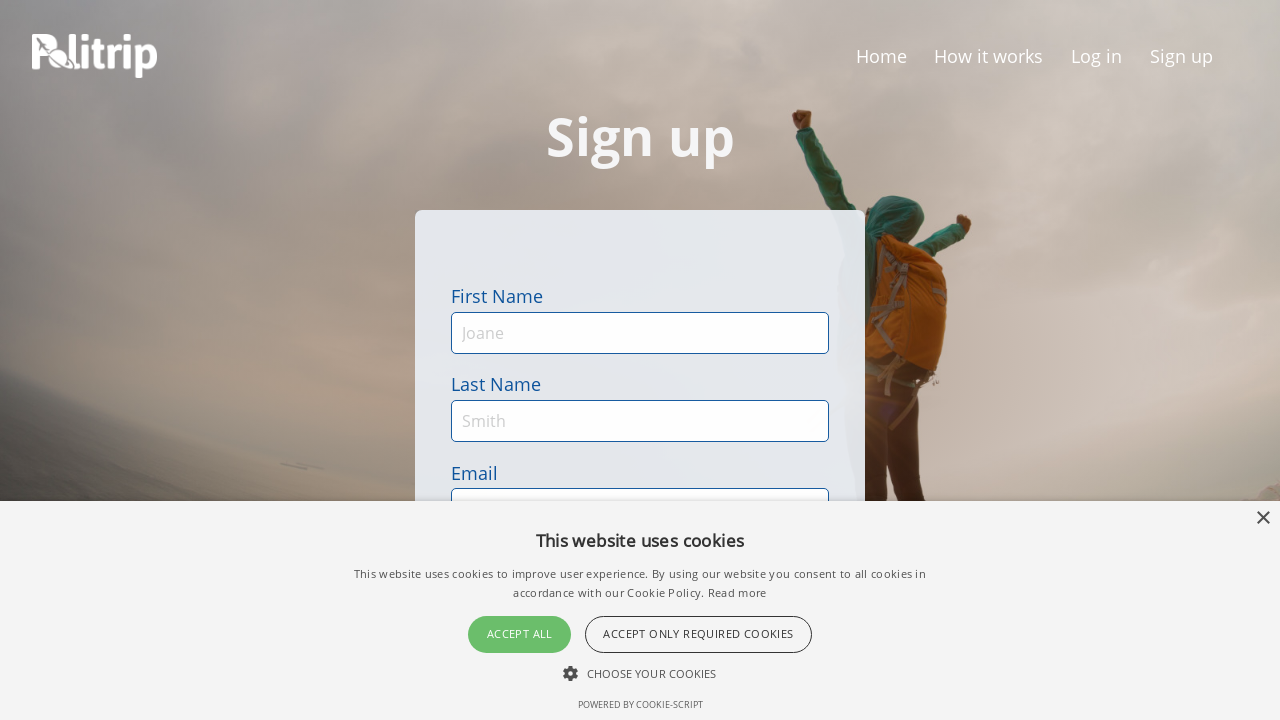

Filled confirm password field with 'a' on #sign-up-confirm-password-input
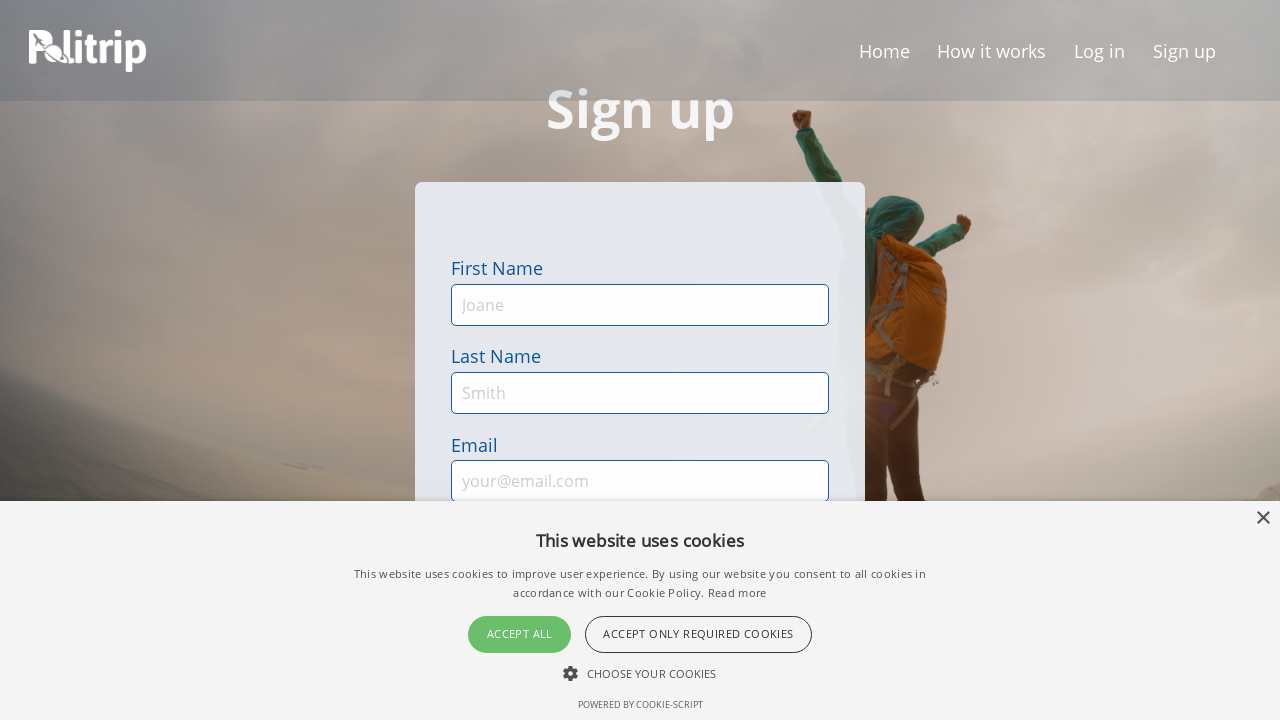

Password validation error message appeared
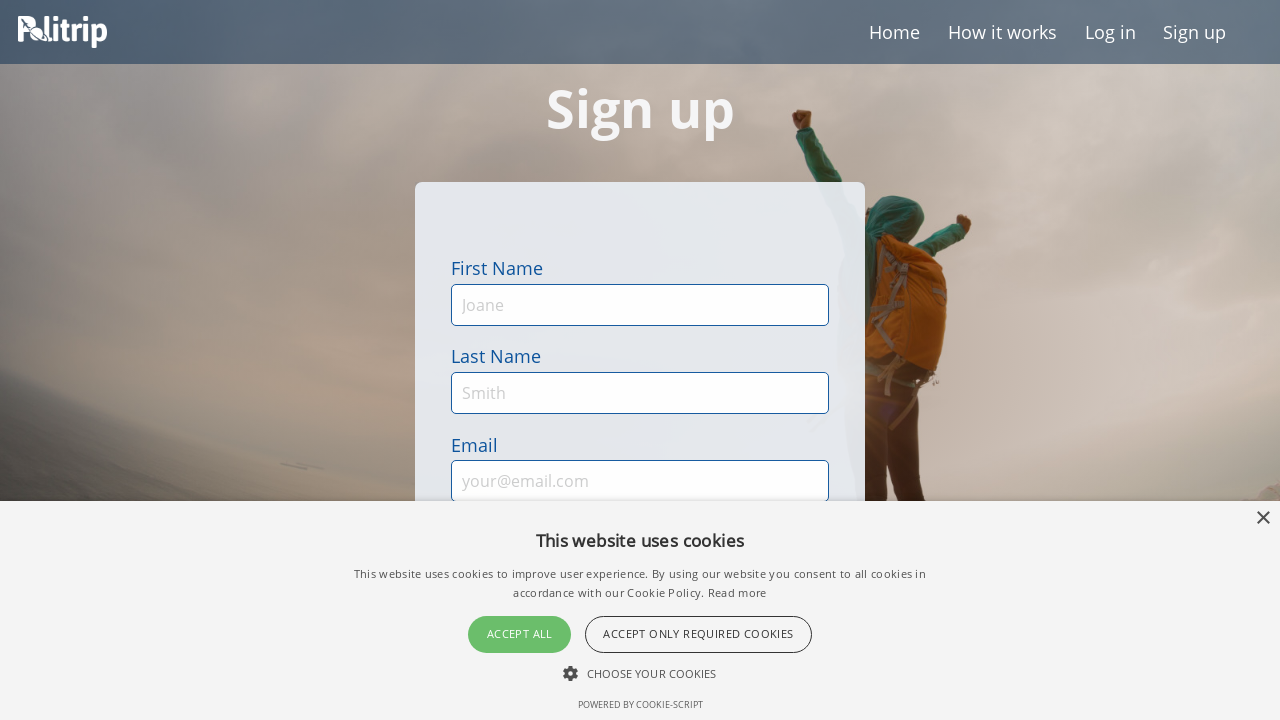

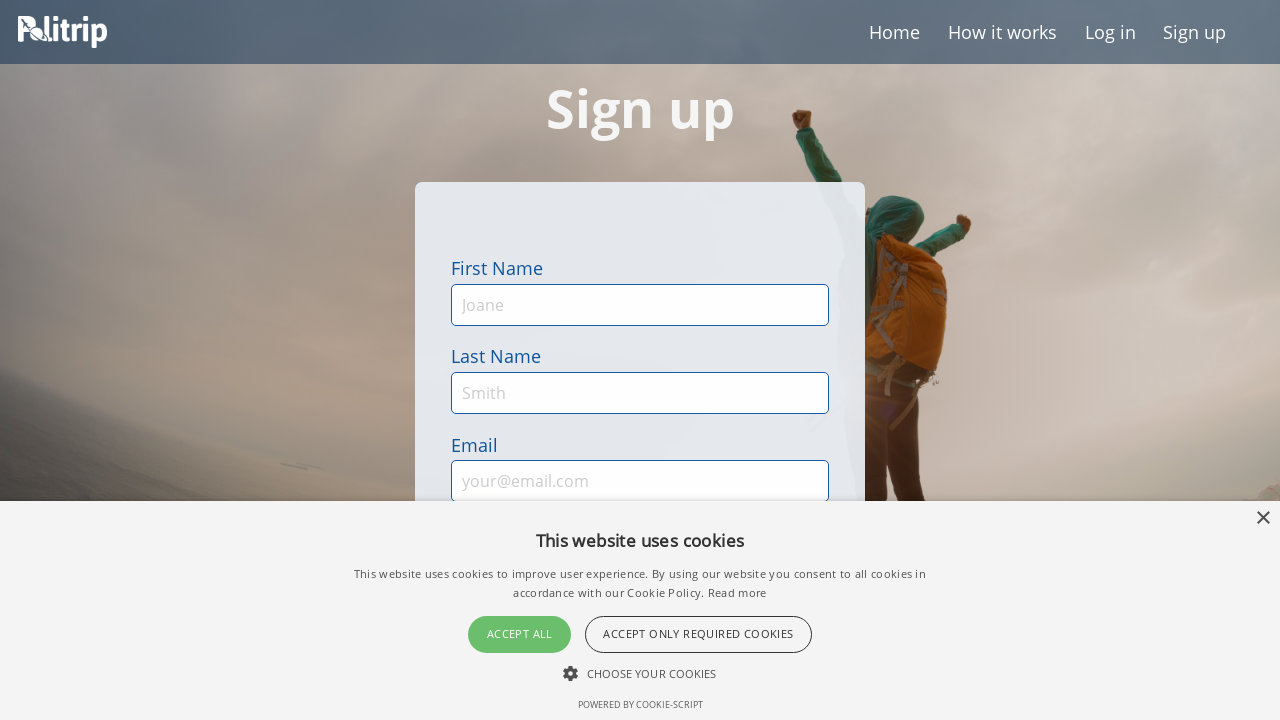